Tests mouse hover actions by scrolling to an element and hovering over it to reveal dropdown options

Starting URL: https://rahulshettyacademy.com/AutomationPractice/

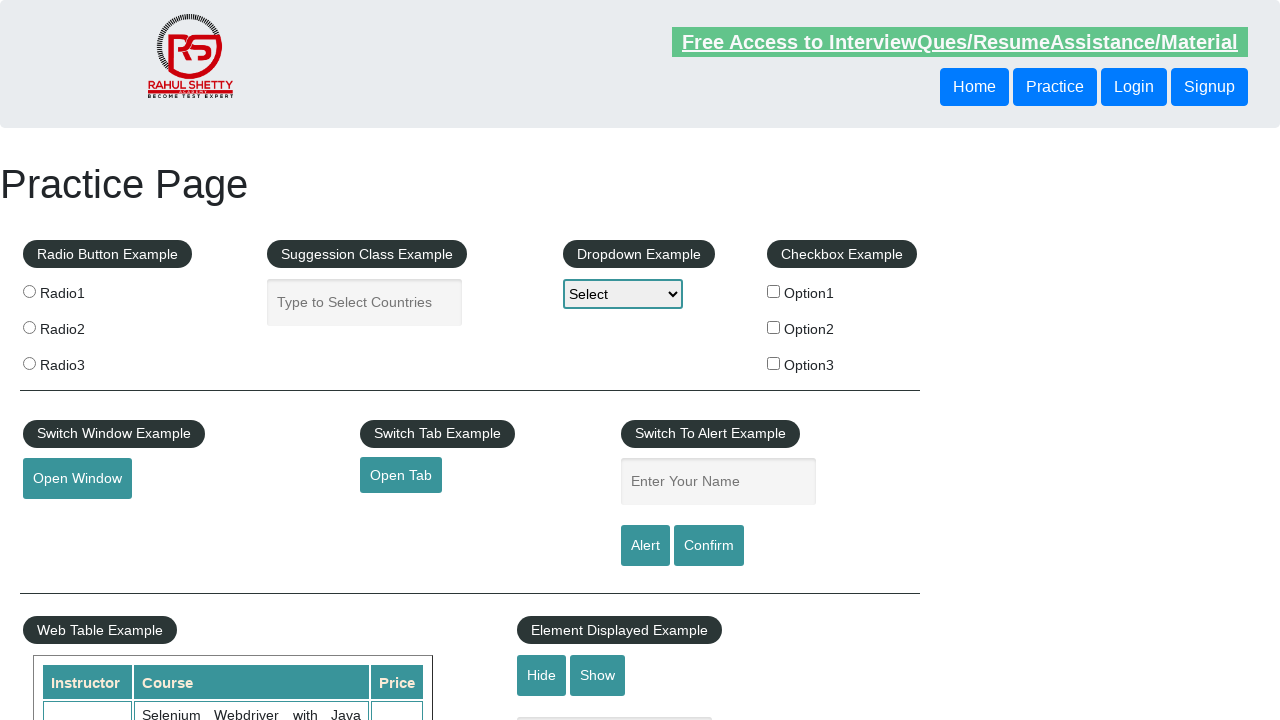

Scrolled down 900 pixels to reveal mouse hover element
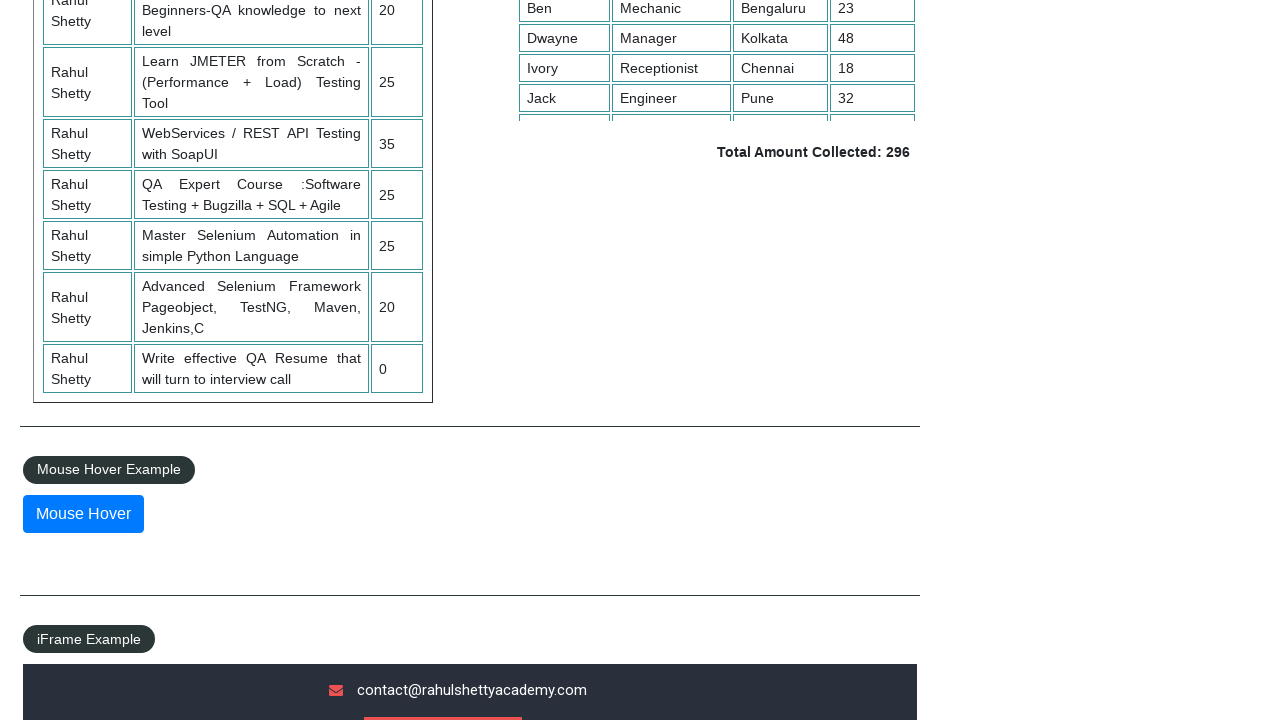

Hovered over mouse hover element to reveal dropdown options at (83, 514) on #mousehover
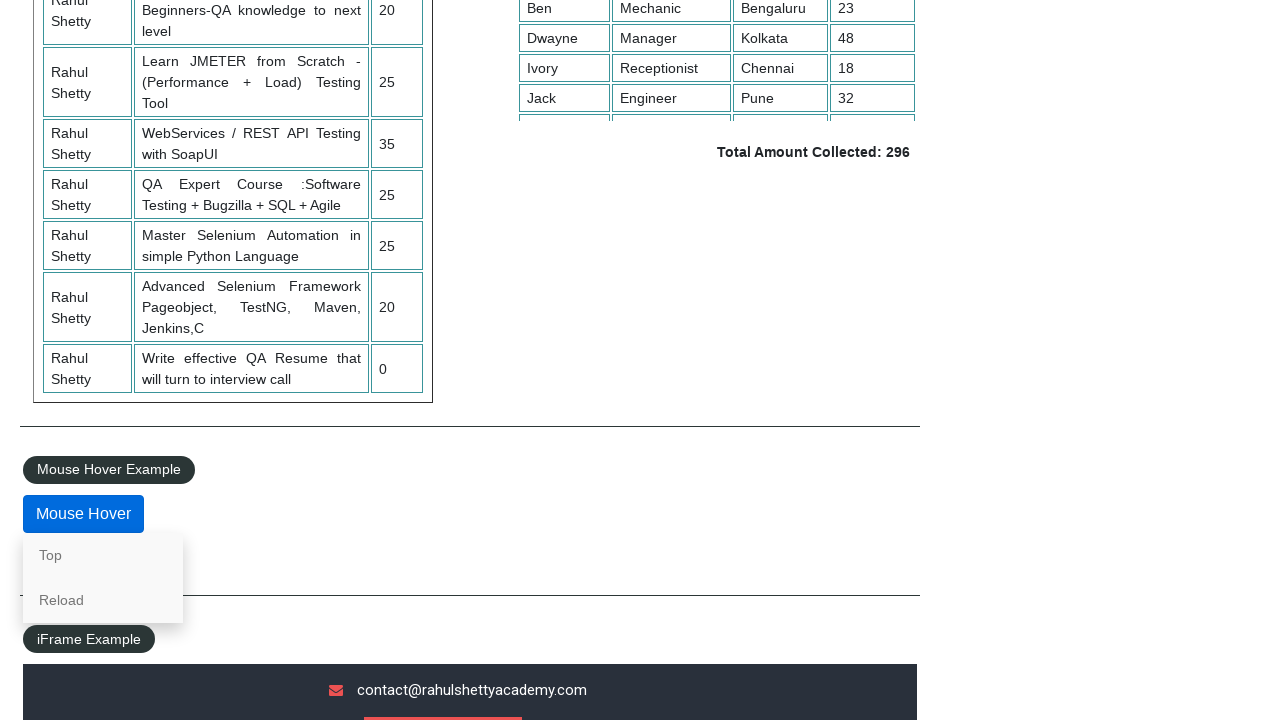

Clicked 'Top' link from dropdown menu at (103, 555) on a:has-text('Top')
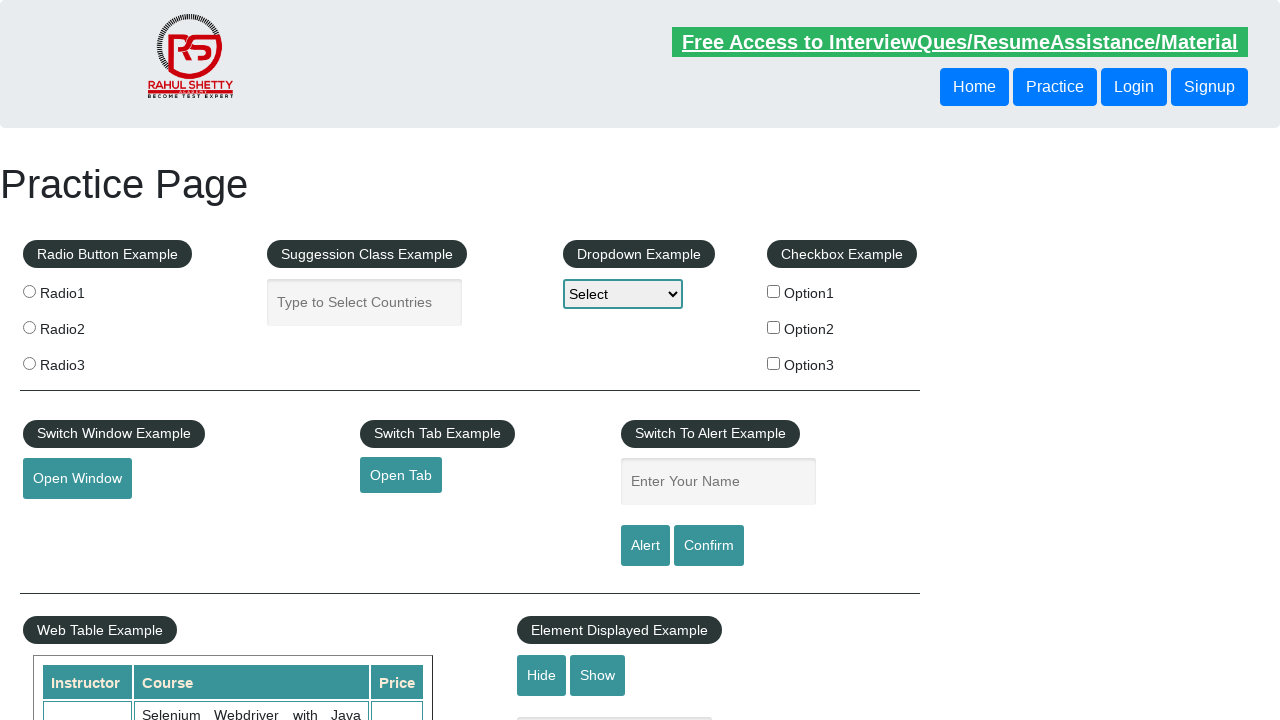

Right-clicked on Home button at (974, 87) on button:has-text('Home')
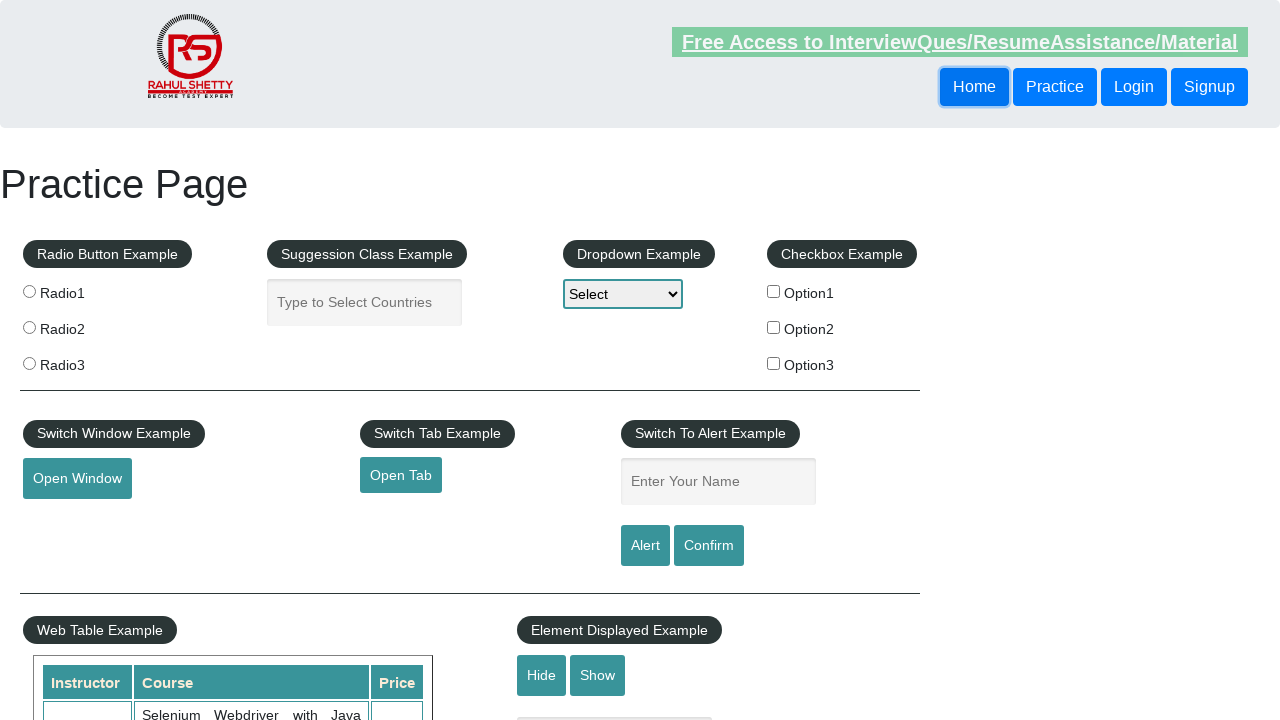

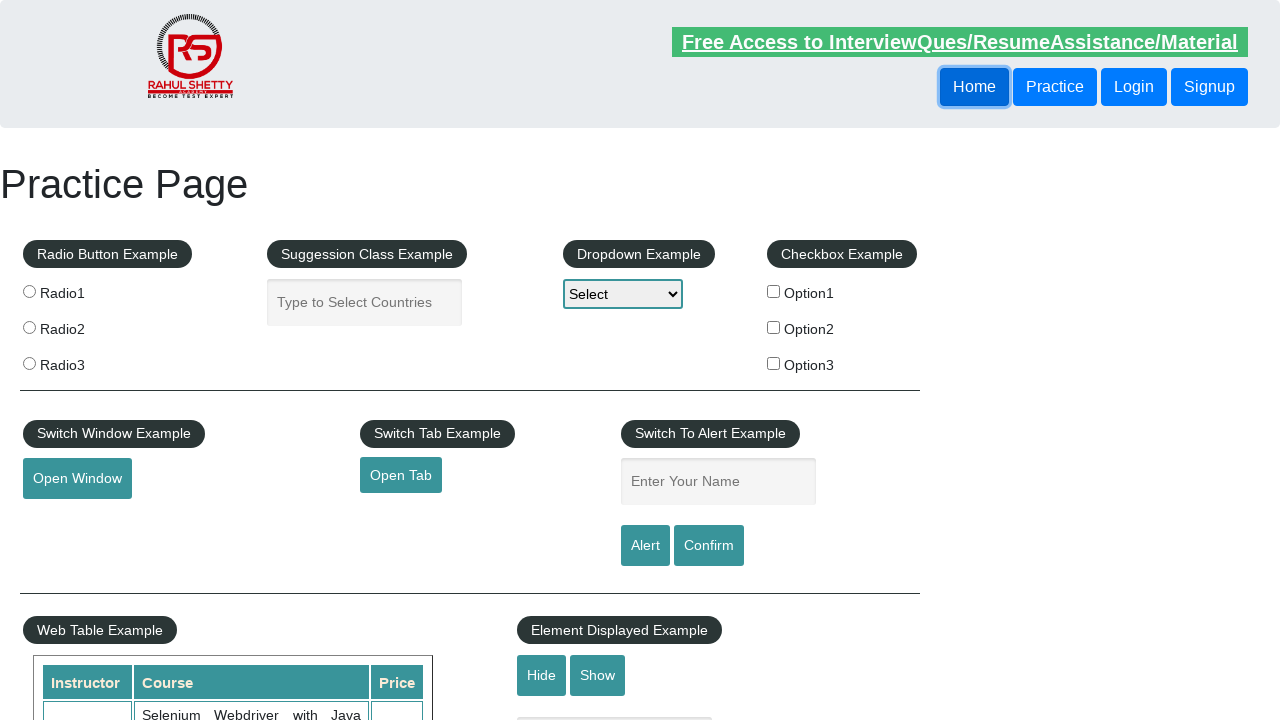